Tests handling multiple browser windows by clicking a "New Window" button and switching to the newly opened child window

Starting URL: https://demoqa.com/browser-windows

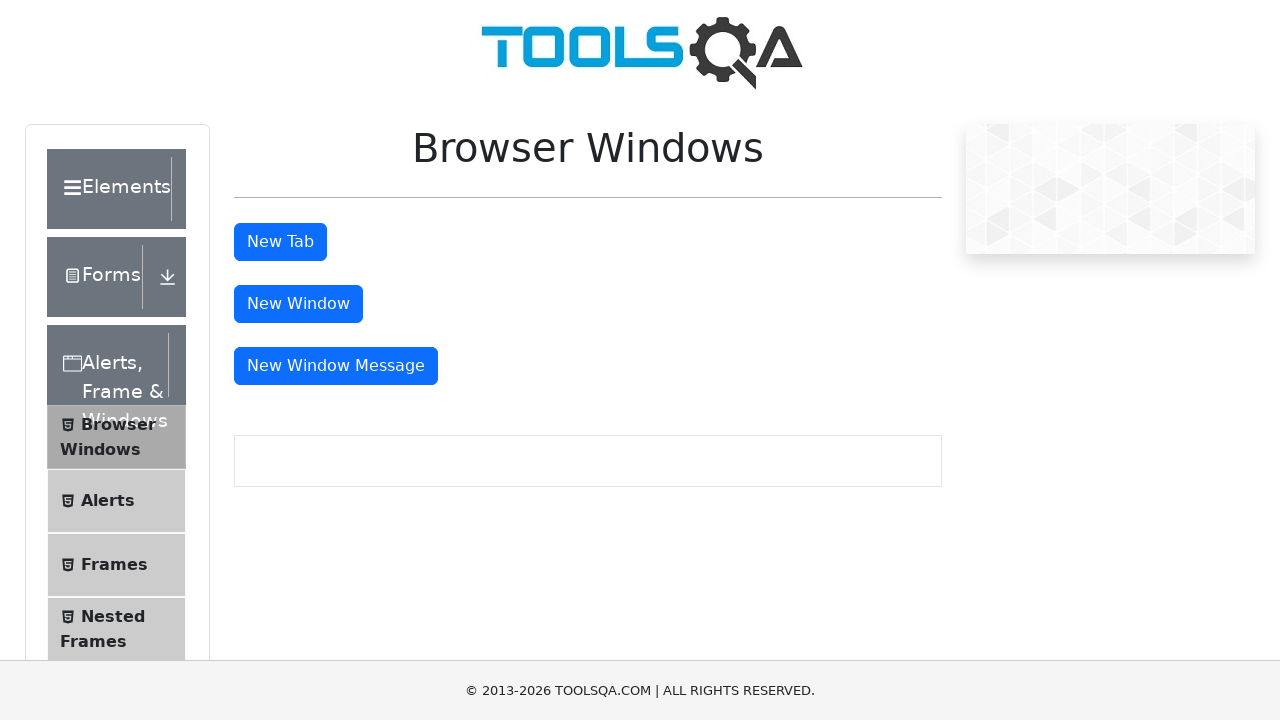

Clicked 'New Window' button to open a new browser window at (298, 304) on xpath=//button[text()='New Window']
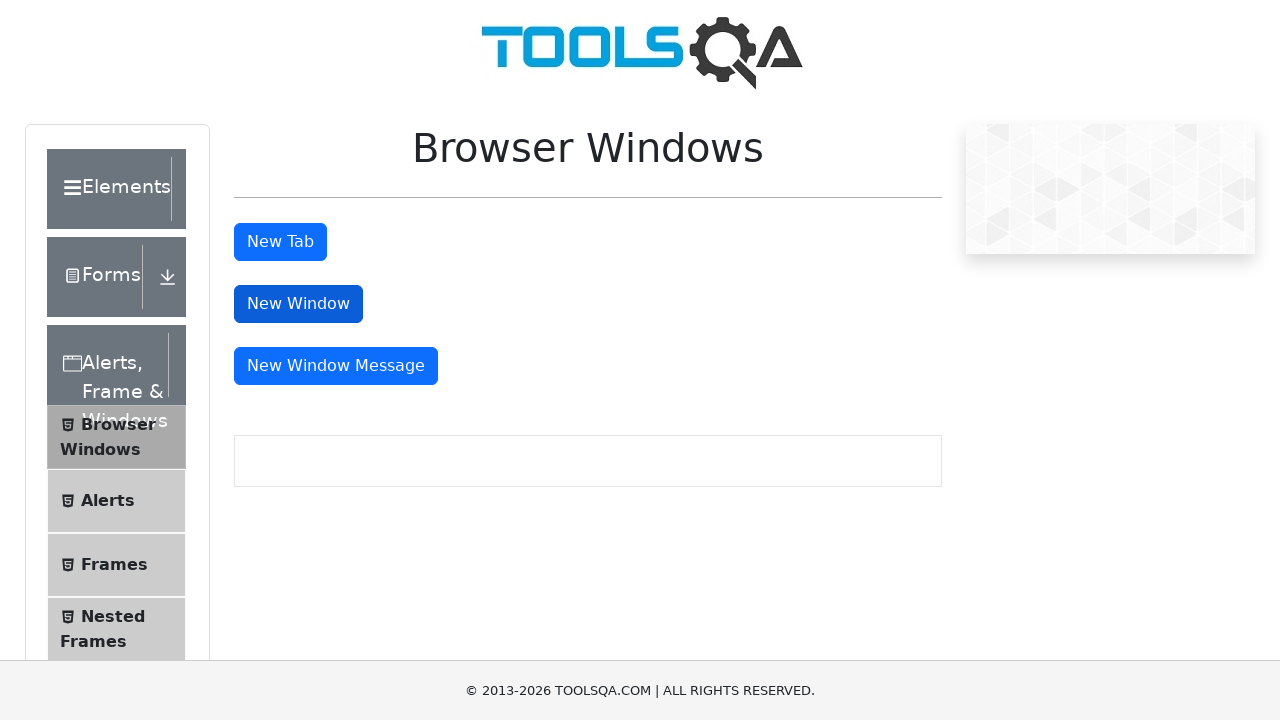

Captured the newly opened child window page object
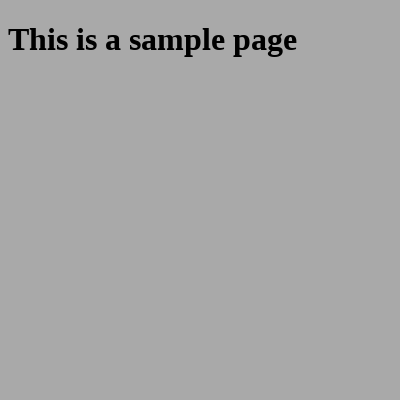

New window finished loading
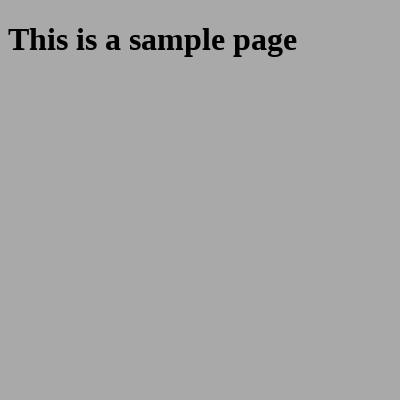

Verified new window content by waiting for body element
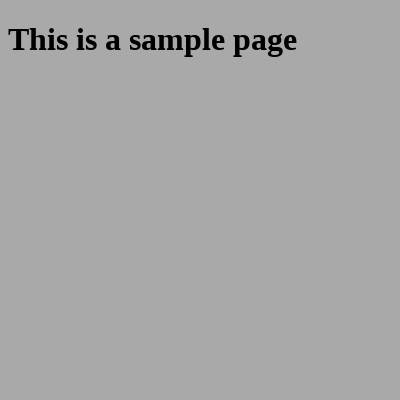

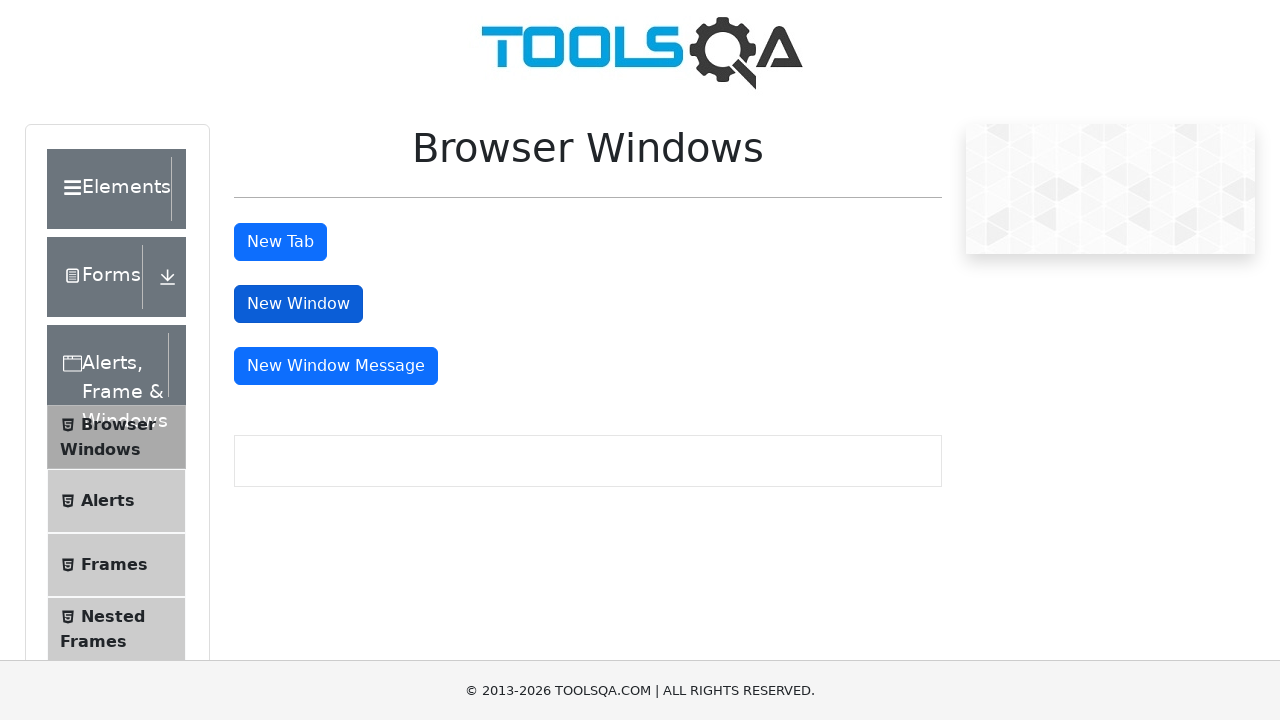